Navigates to a Stepik lesson page, fills in a textarea with an answer, and clicks the submit button to submit the response.

Starting URL: https://stepik.org/lesson/25969/step/12

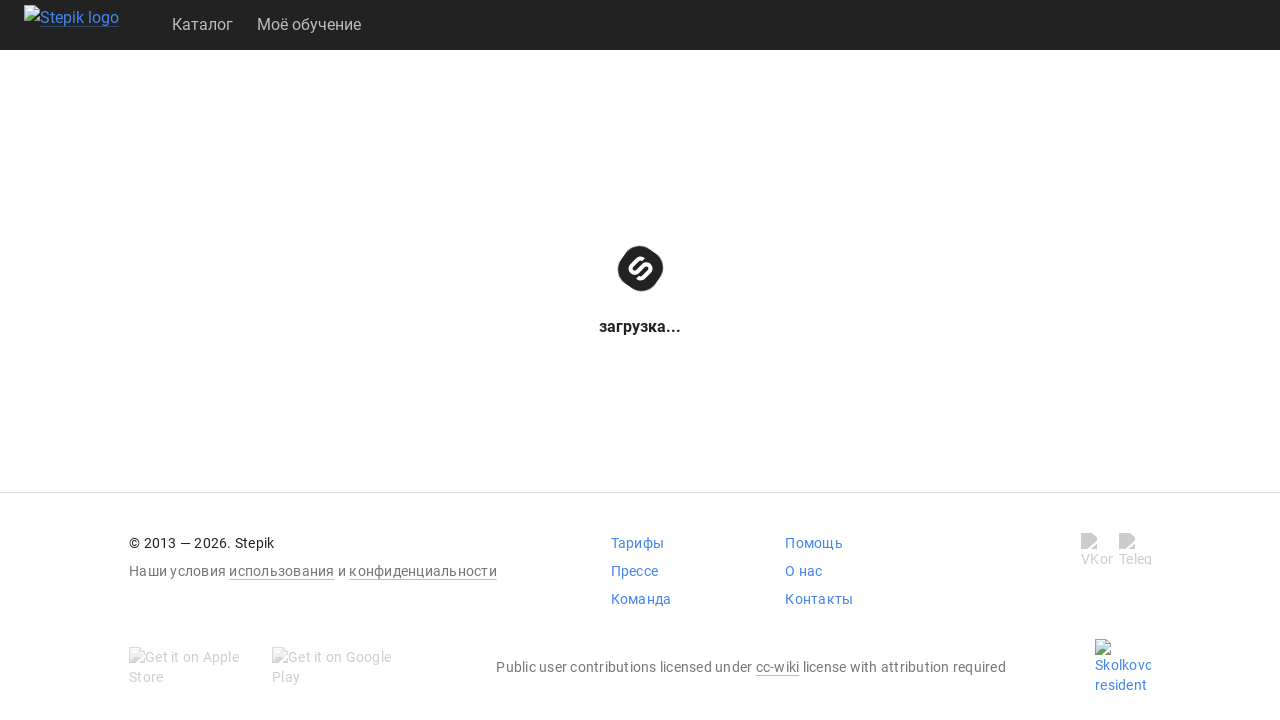

Navigated to Stepik lesson page
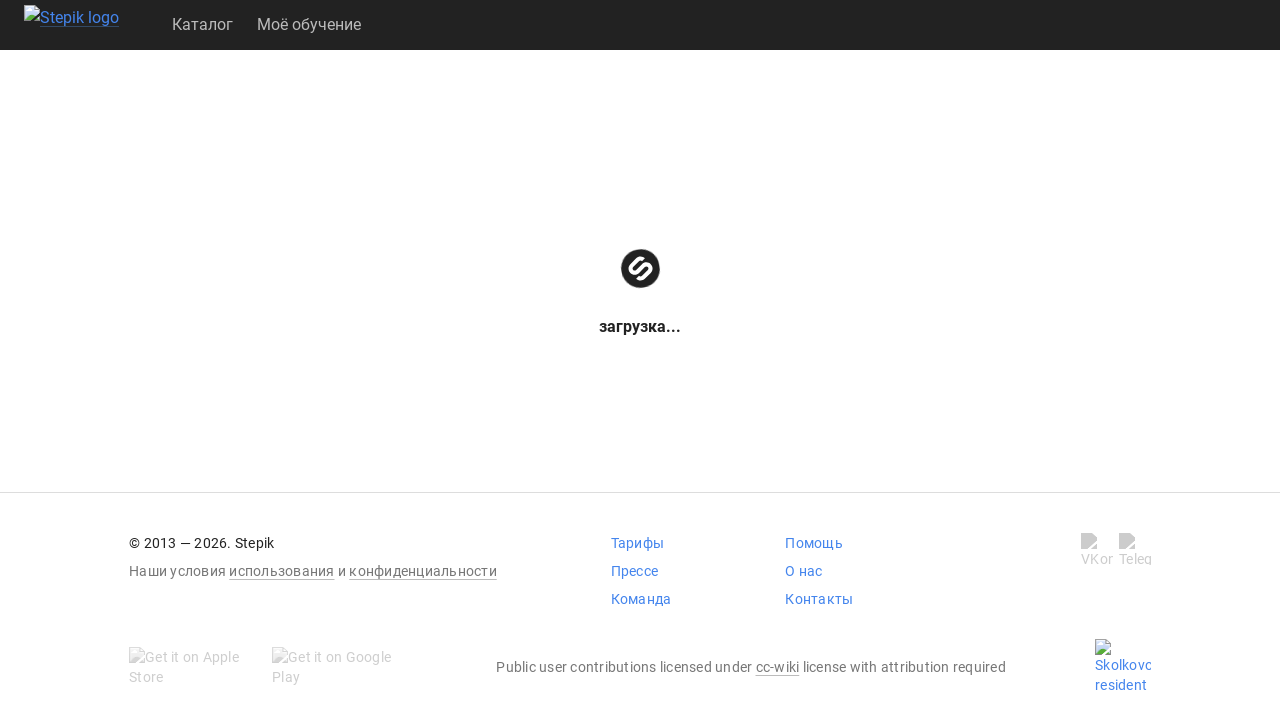

Textarea element became visible
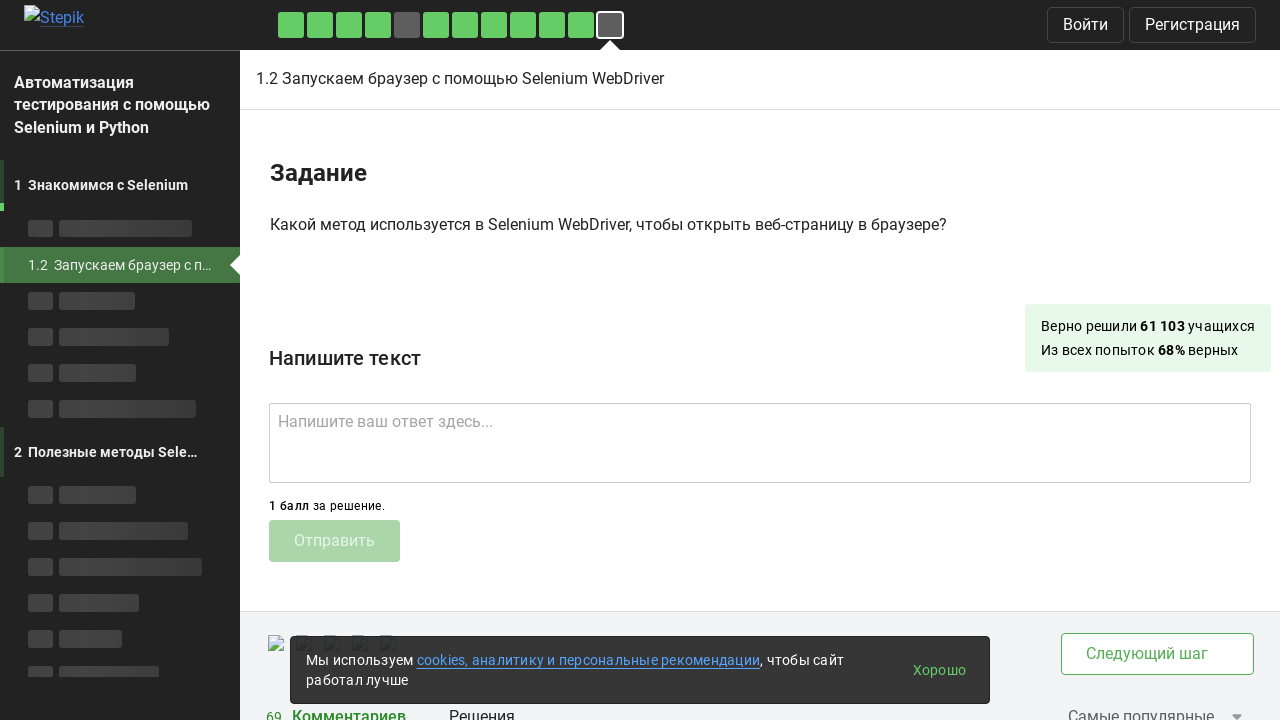

Filled textarea with answer 'get()' on .textarea
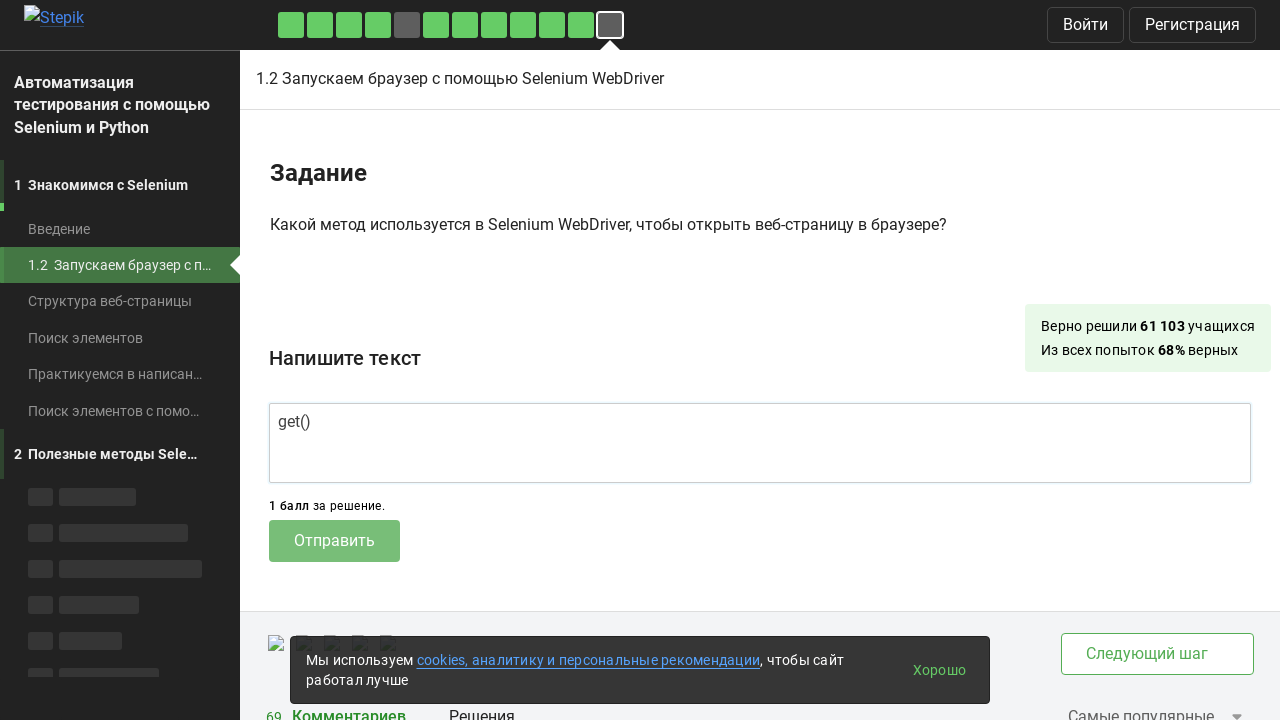

Clicked submit button to submit response at (334, 541) on .submit-submission
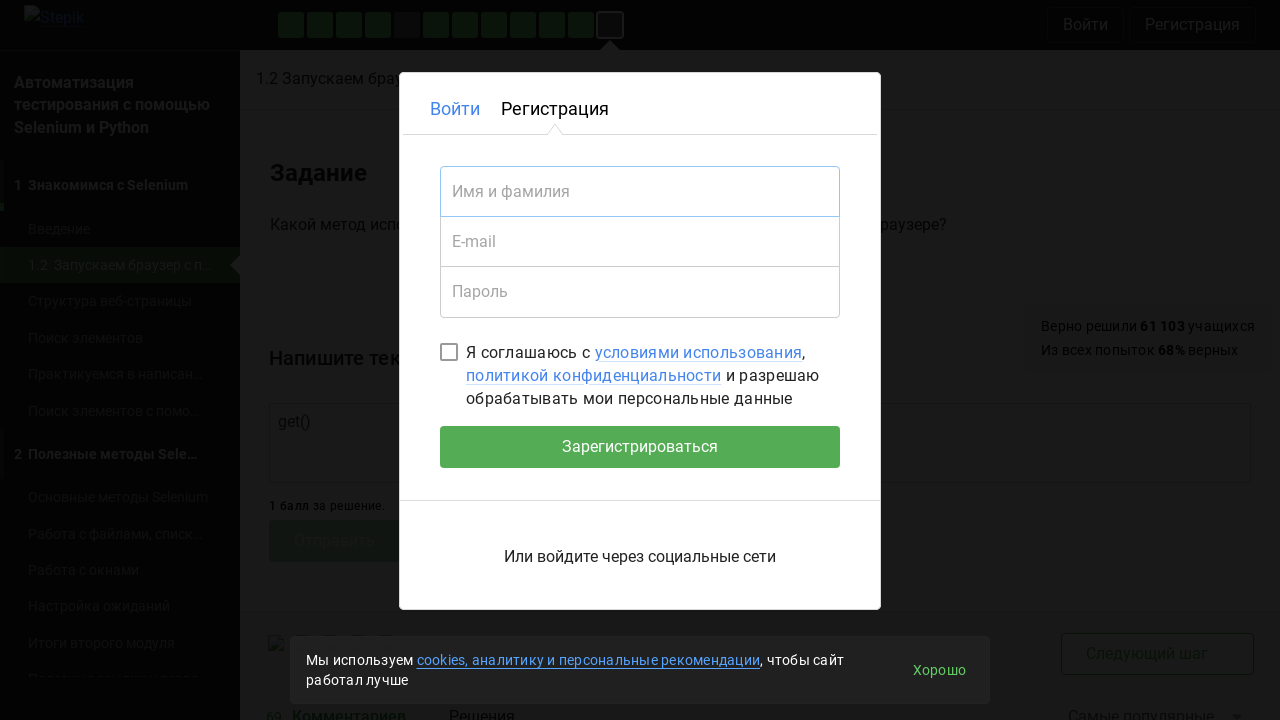

Waited 3 seconds for submission to process
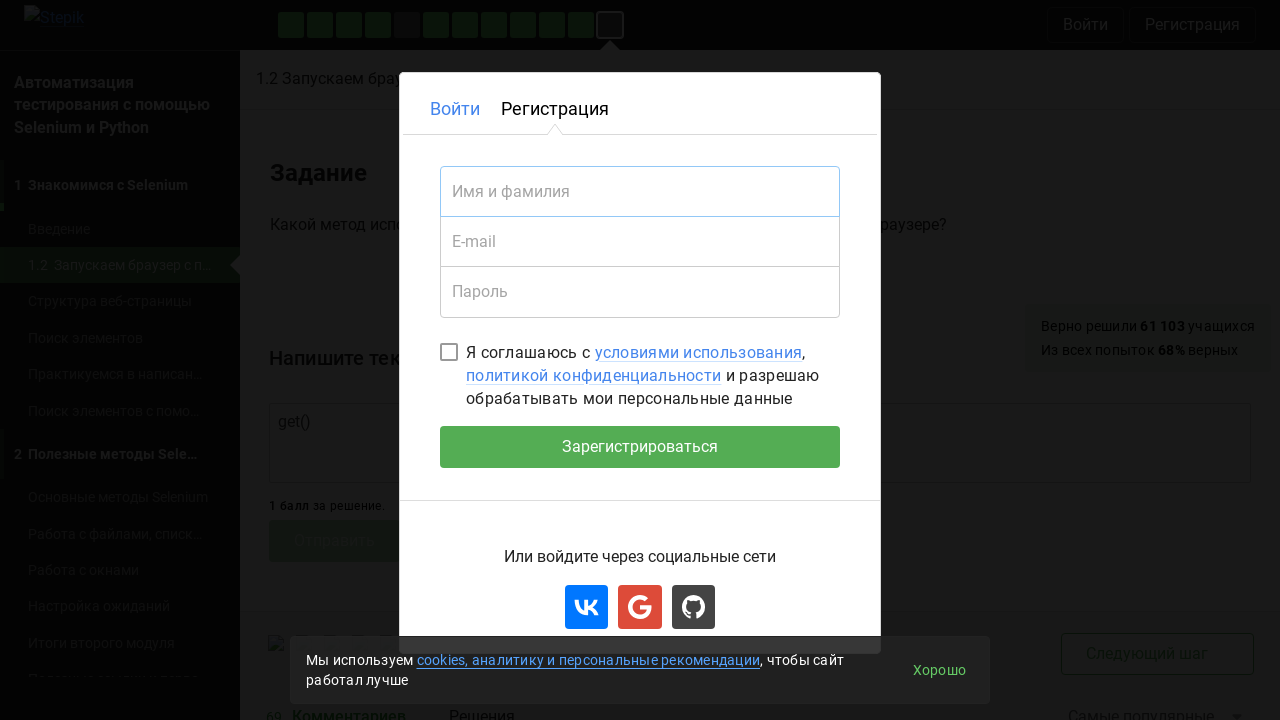

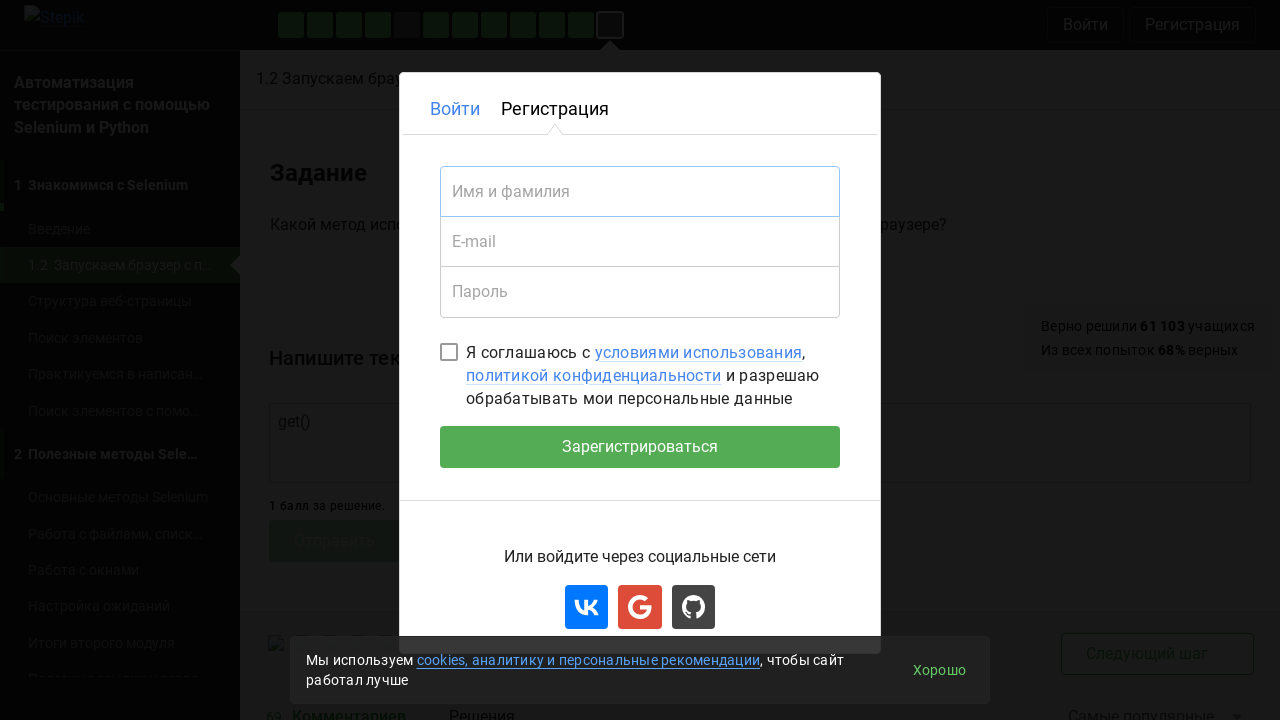